Tests JavaScript alert handling by clicking the first alert button, accepting the alert, and verifying the result message displays "You successfully clicked an alert"

Starting URL: https://the-internet.herokuapp.com/javascript_alerts

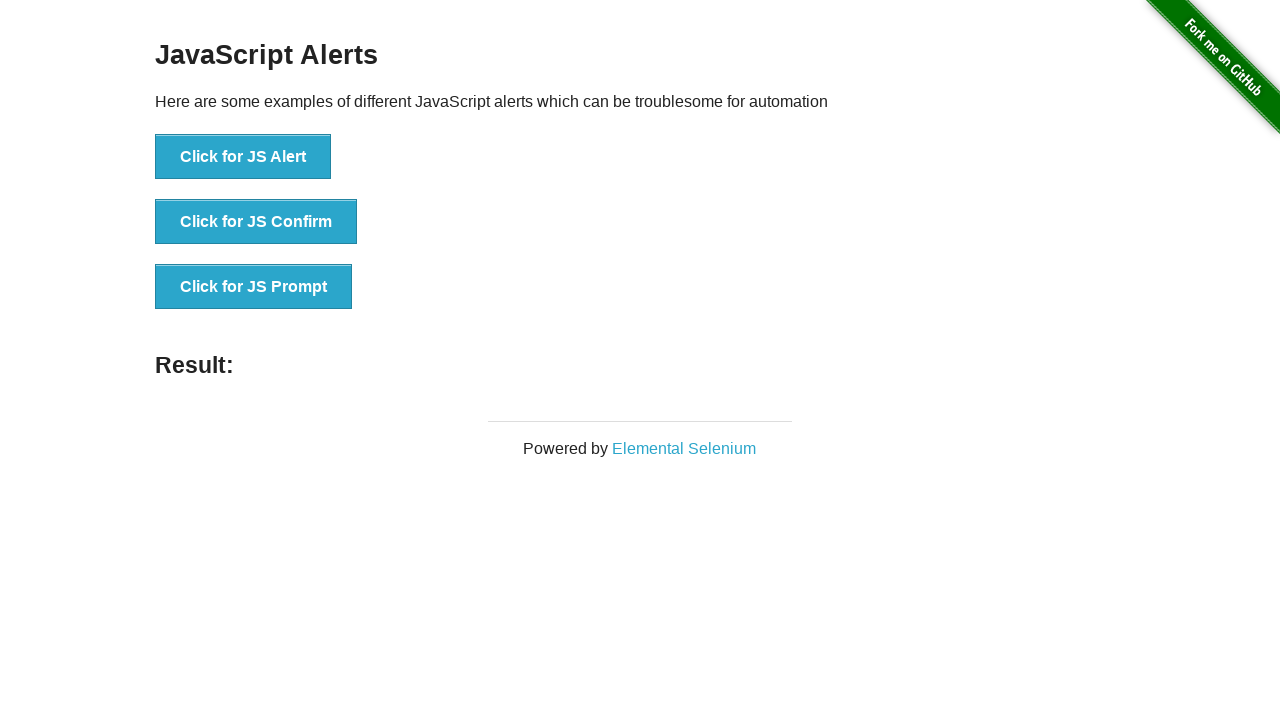

Clicked the first alert button to trigger JavaScript alert at (243, 157) on xpath=//*[text()='Click for JS Alert']
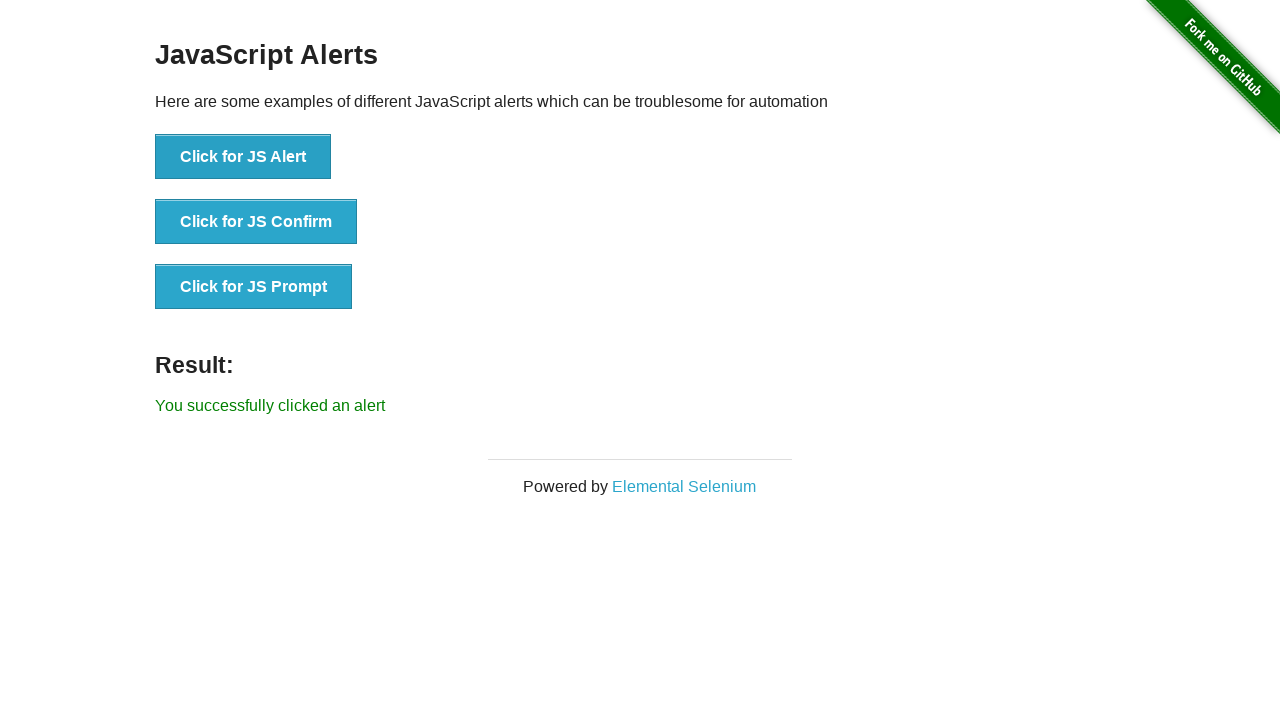

Set up dialog handler to accept alerts
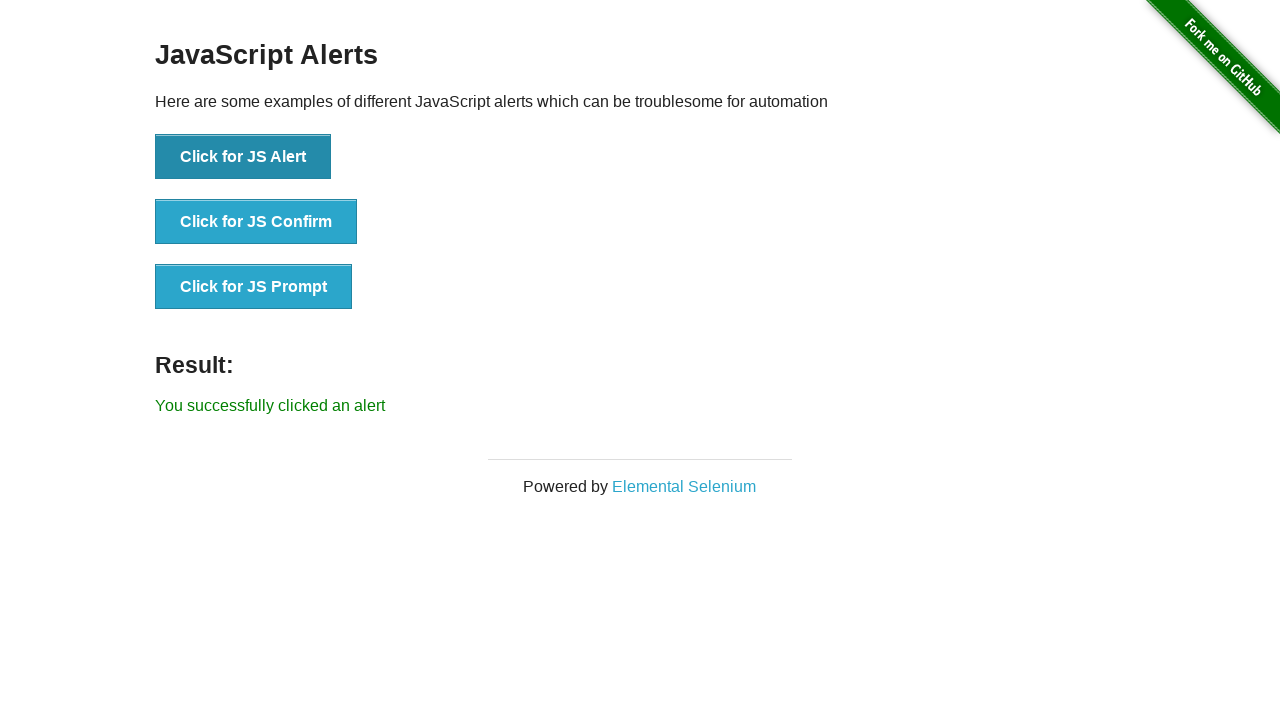

Clicked the alert button again to trigger and accept the alert at (243, 157) on xpath=//*[text()='Click for JS Alert']
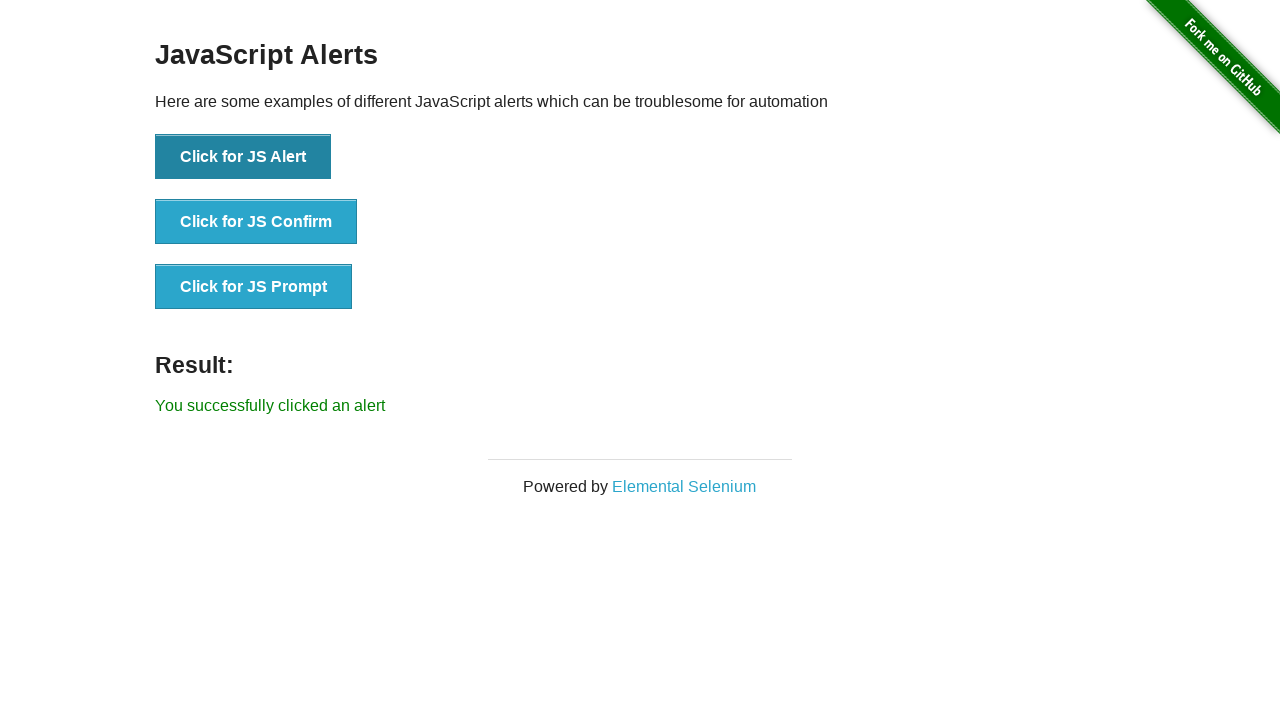

Waited for result message to appear
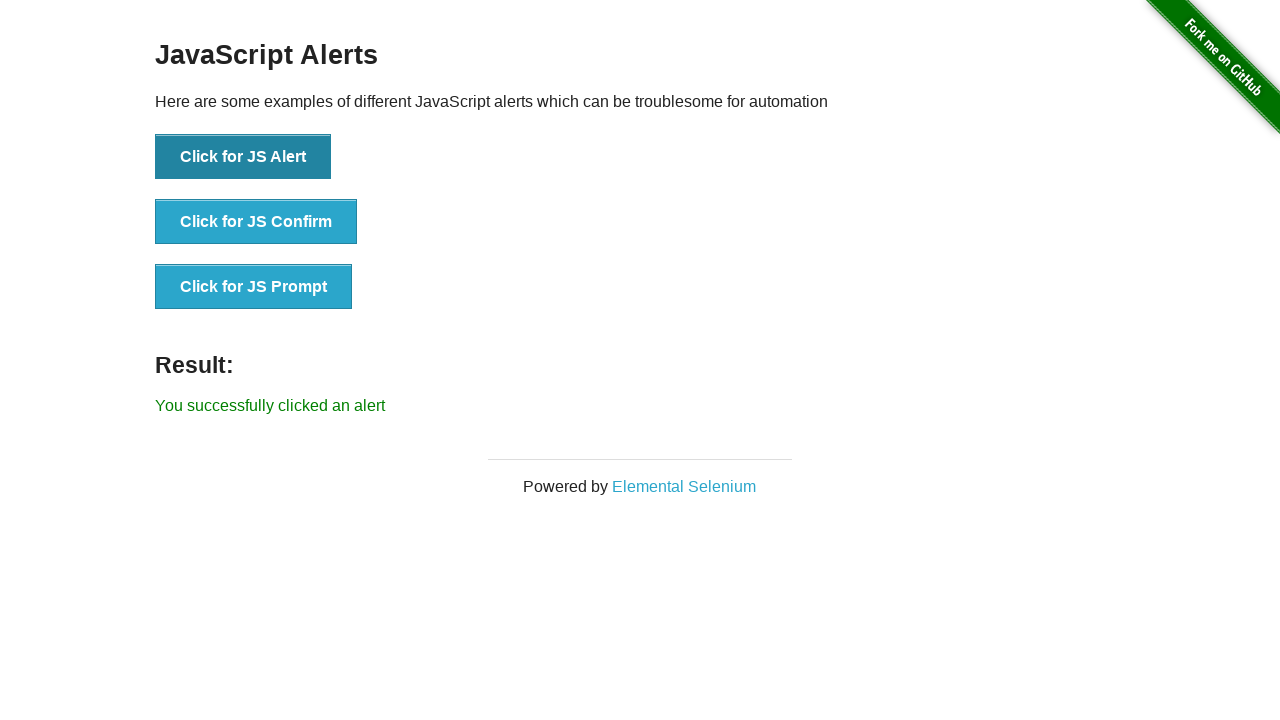

Retrieved result message text
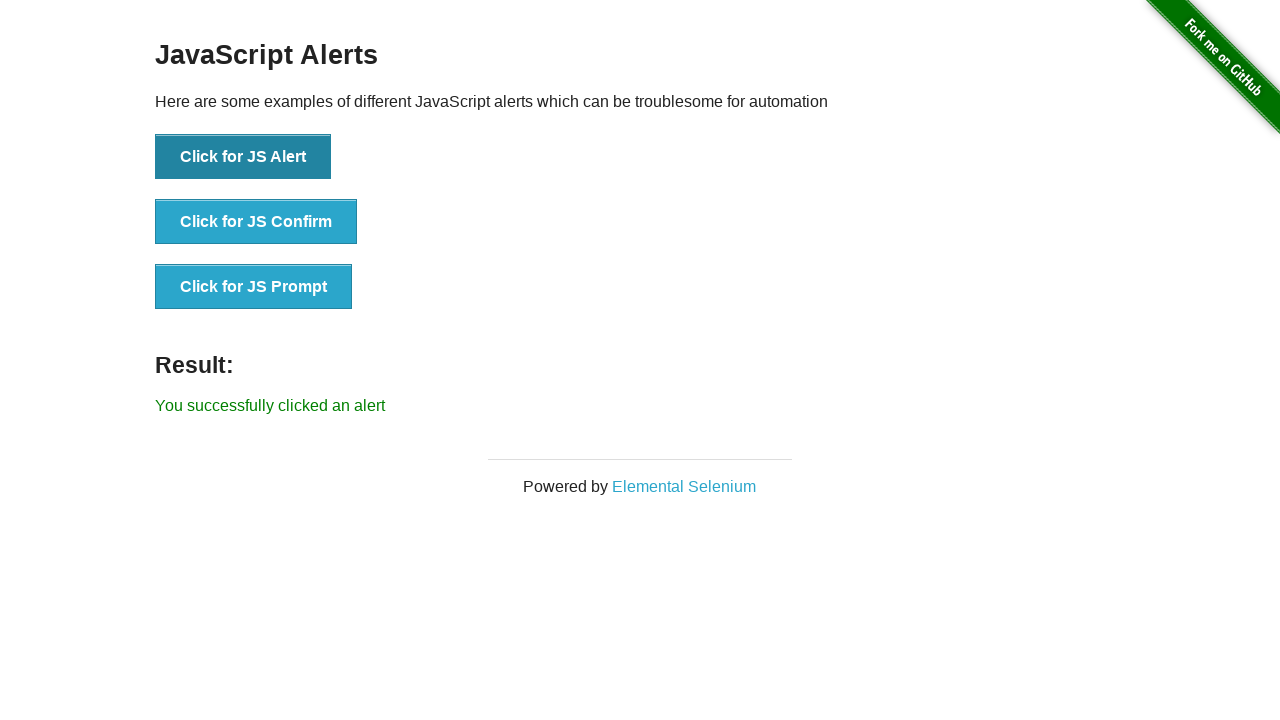

Verified result message displays 'You successfully clicked an alert'
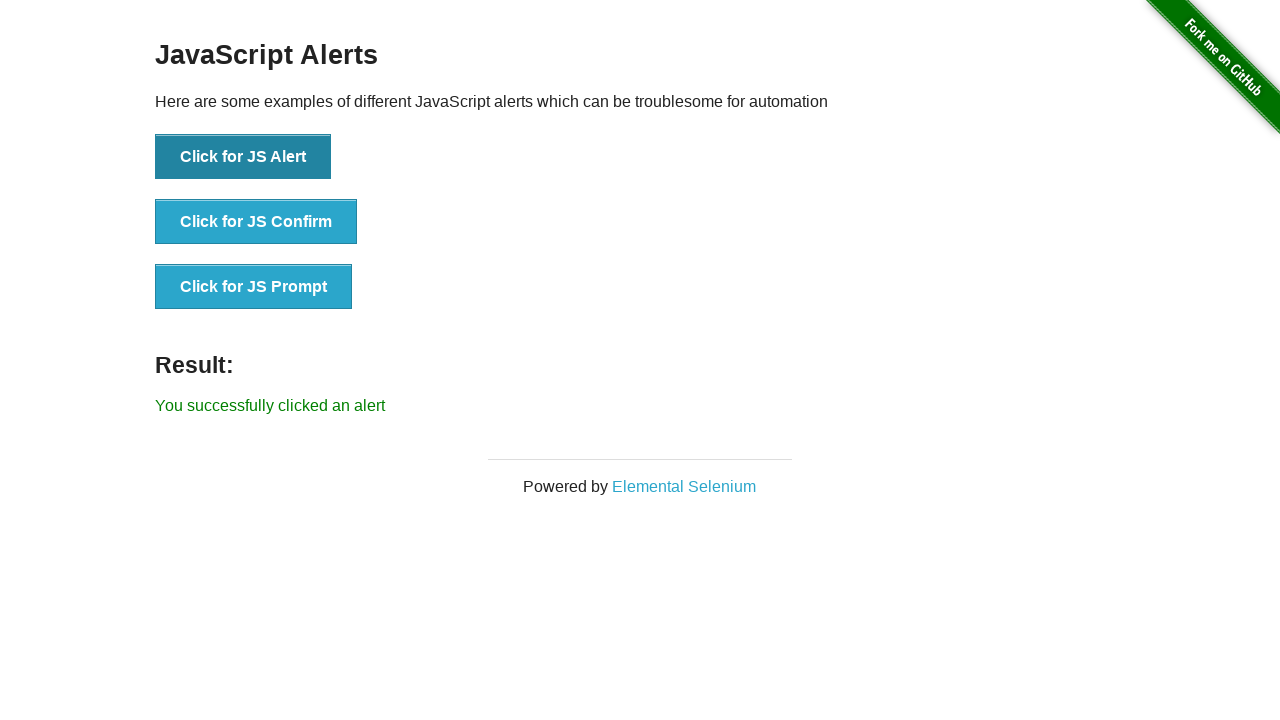

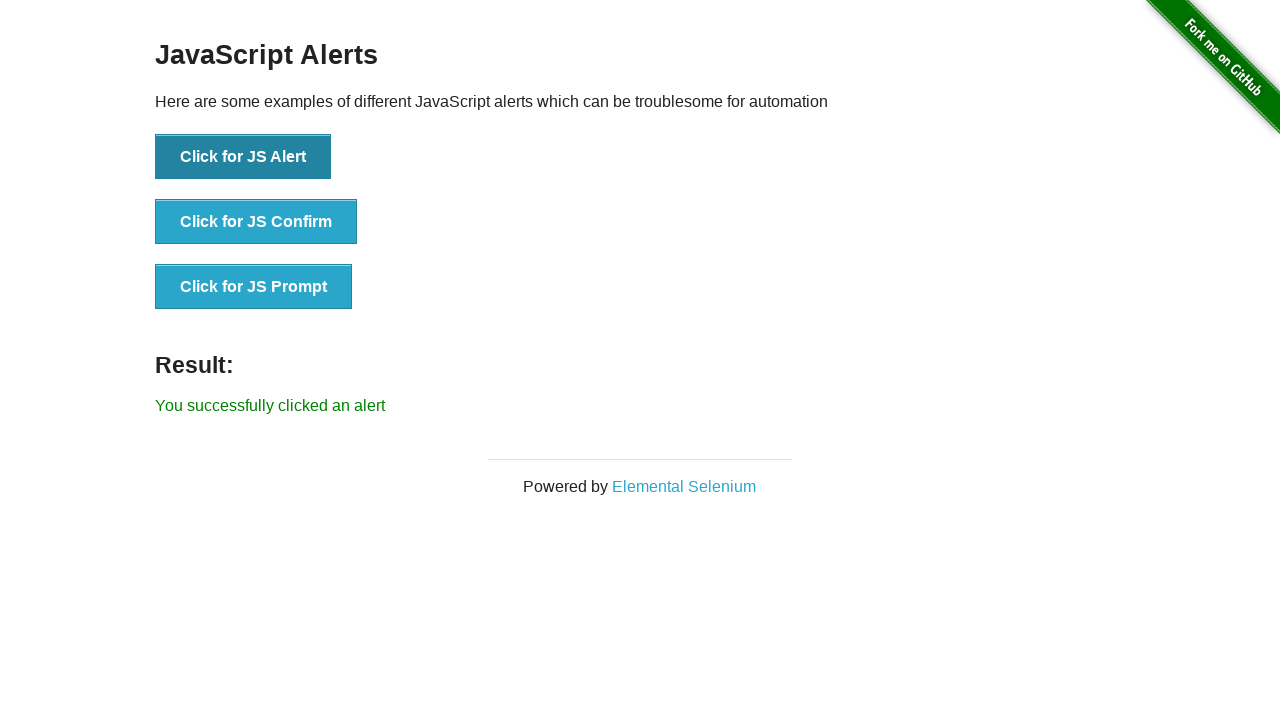